Tests that the "Remember me" checkbox on the login page is displayed, can be selected, and has the correct label text "Remember me on this computer".

Starting URL: https://login2.nextbasecrm.com

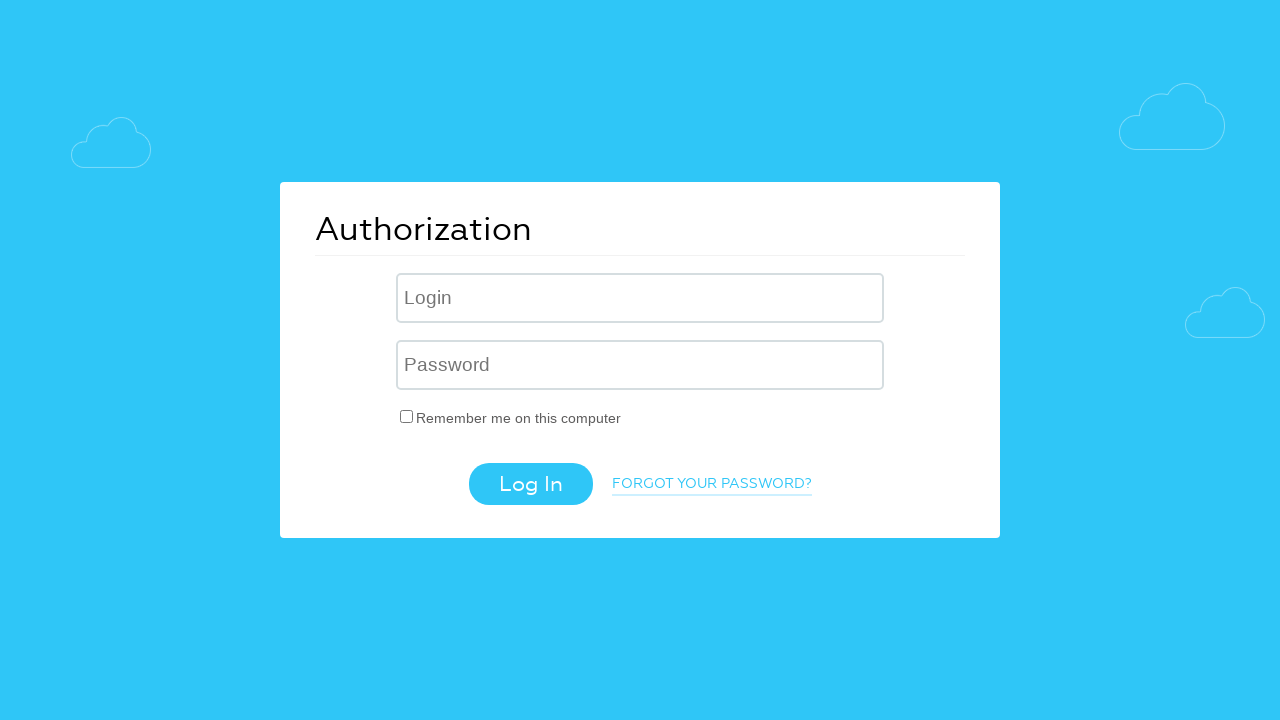

Located the 'Remember me' checkbox element
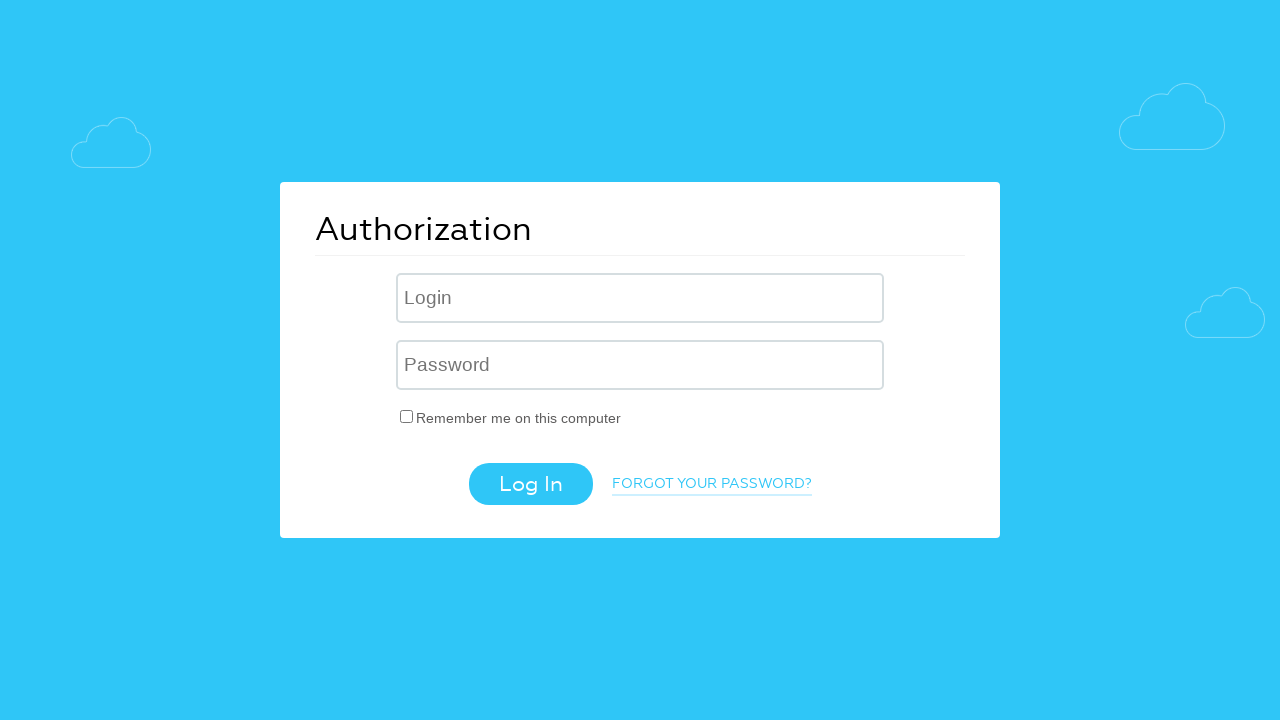

Checkbox is now visible on the page
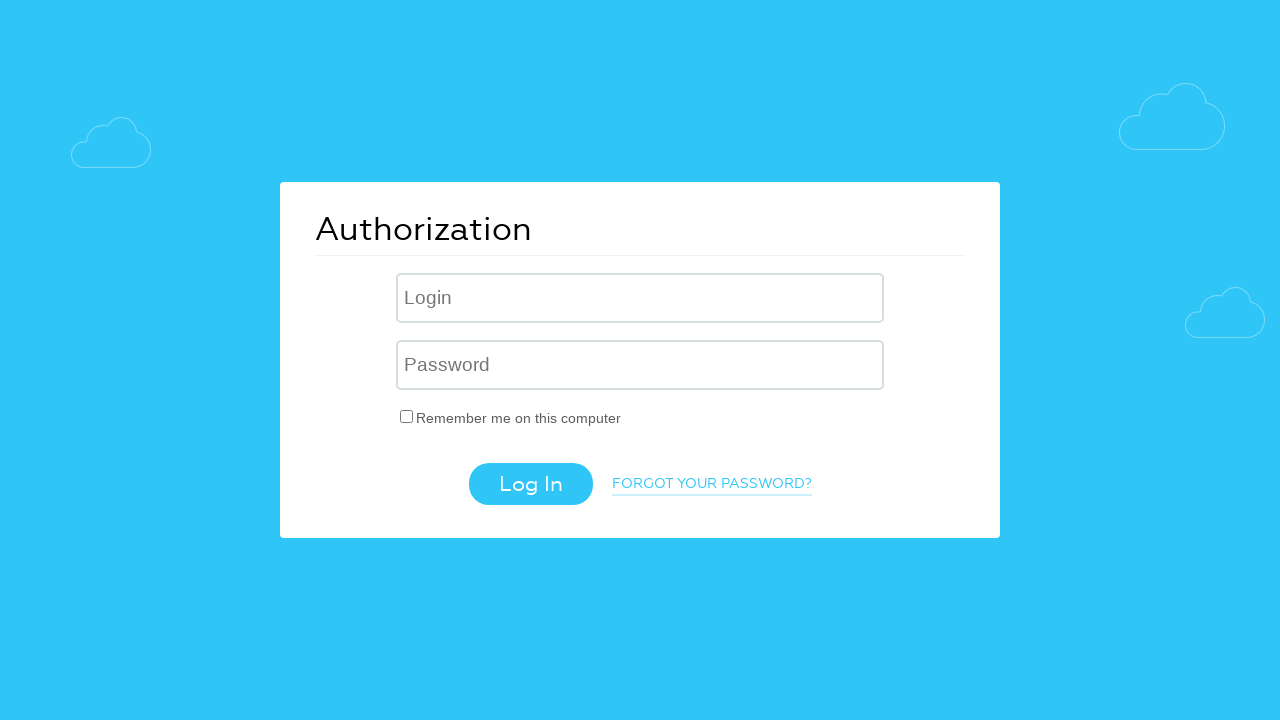

Clicked the 'Remember me' checkbox at (407, 416) on input#USER_REMEMBER
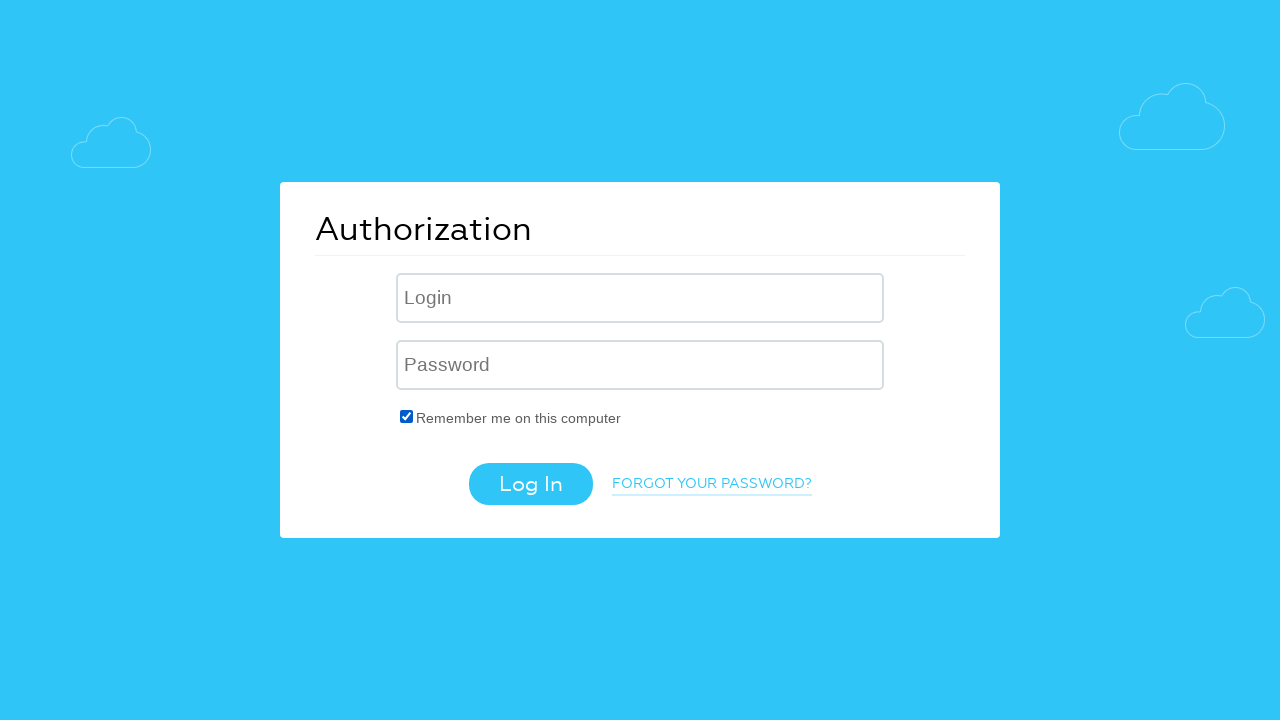

Verified that the checkbox is now selected
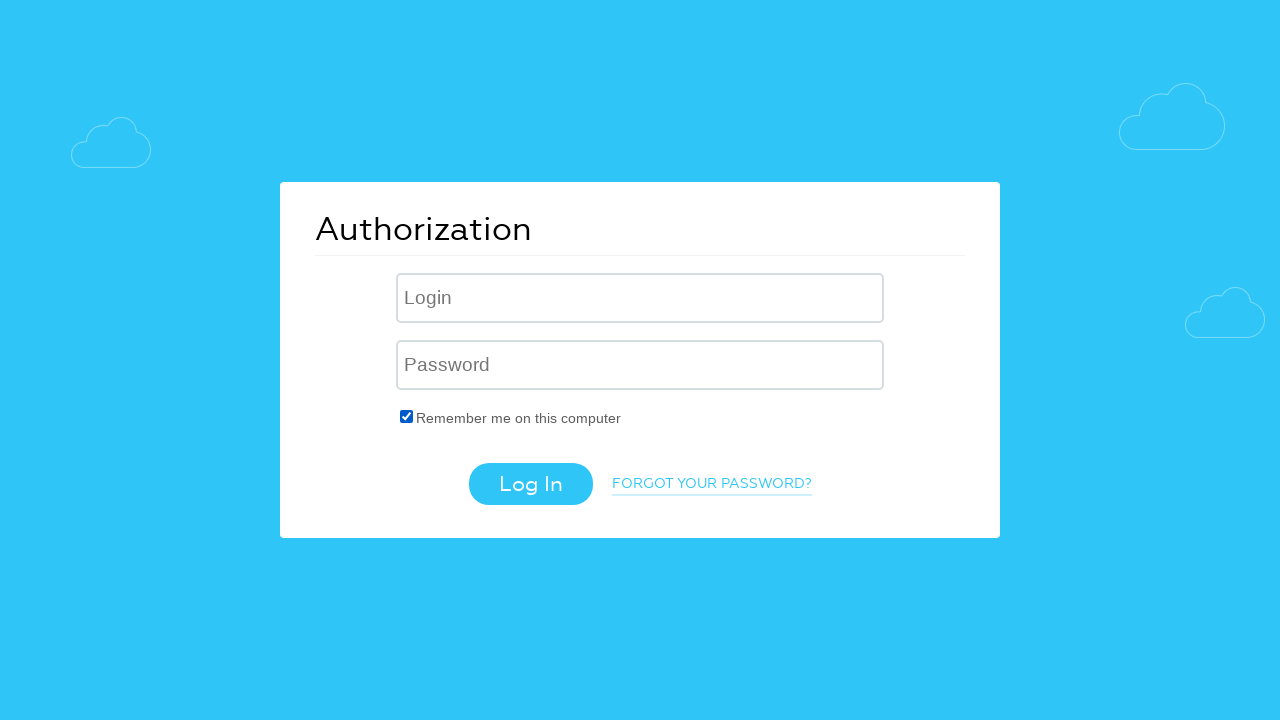

Located the label element for the checkbox
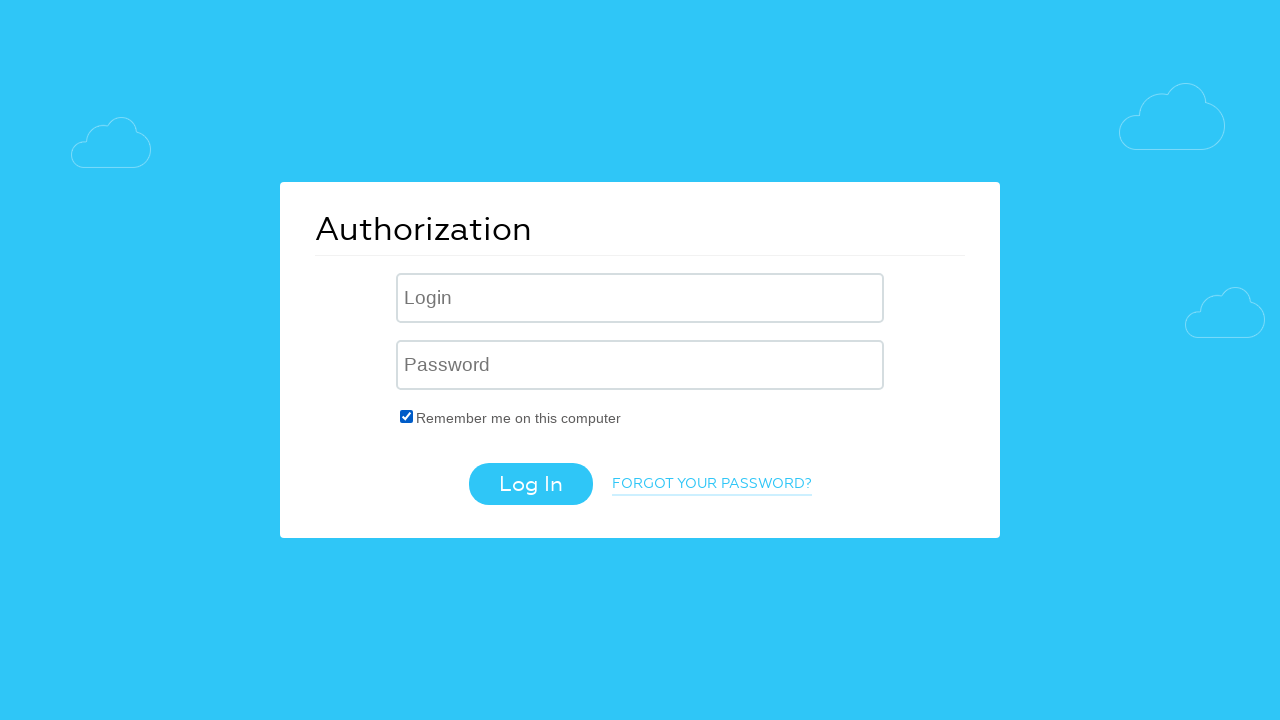

Verified that the label is visible
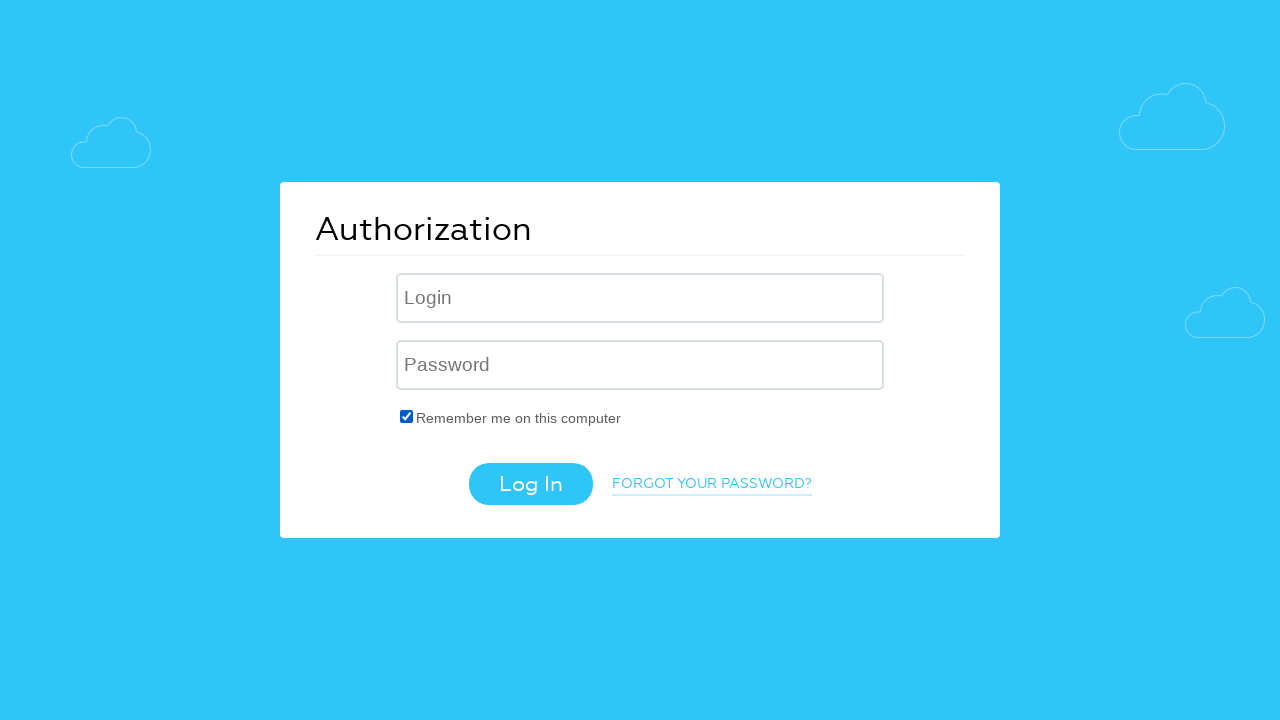

Verified label text matches expected message: 'Remember me on this computer'
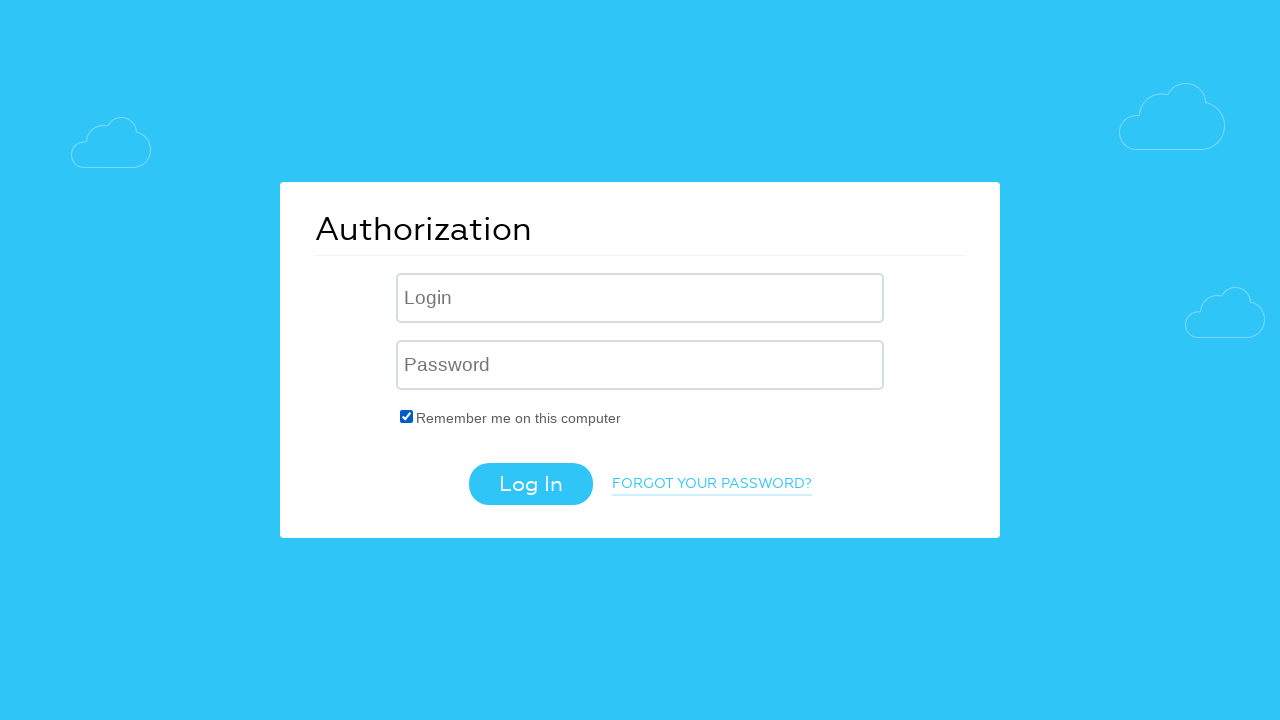

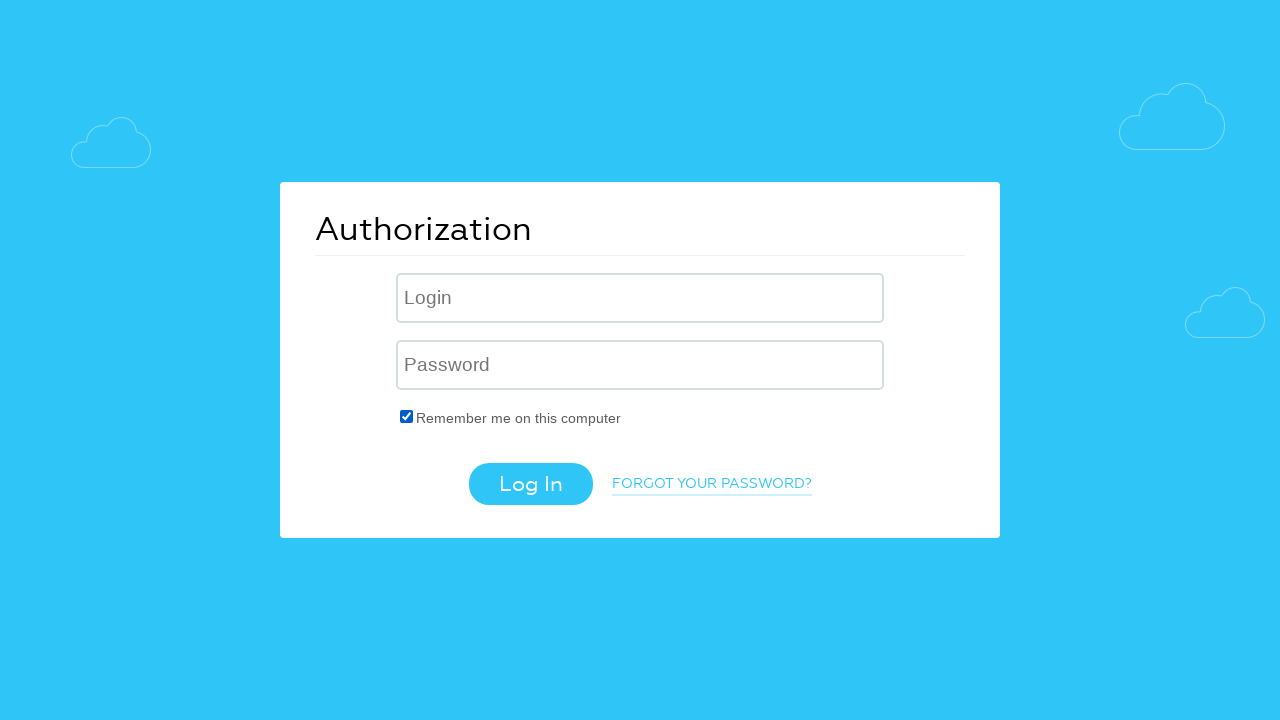